Tests button interactions on a practice page by clicking a button, verifying text appears, clicking a second button, and then clicking a return link

Starting URL: https://savkk.github.io/selenium-practice/

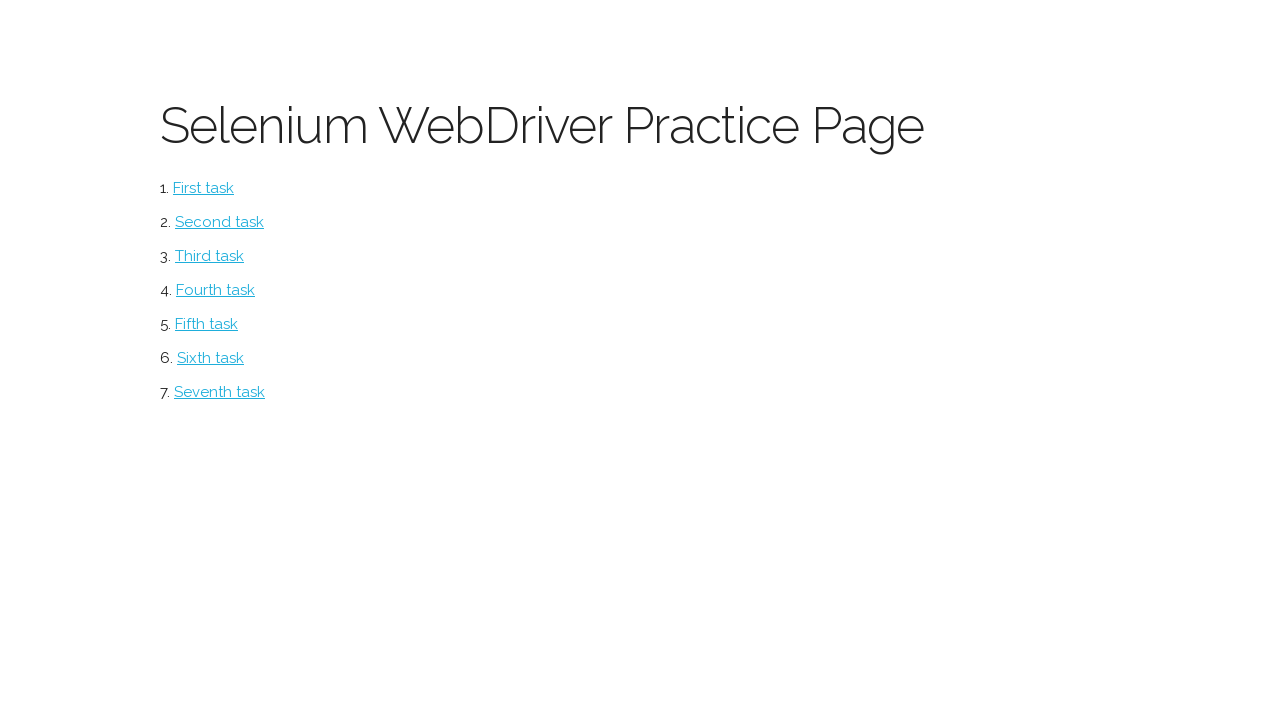

Navigated to practice page
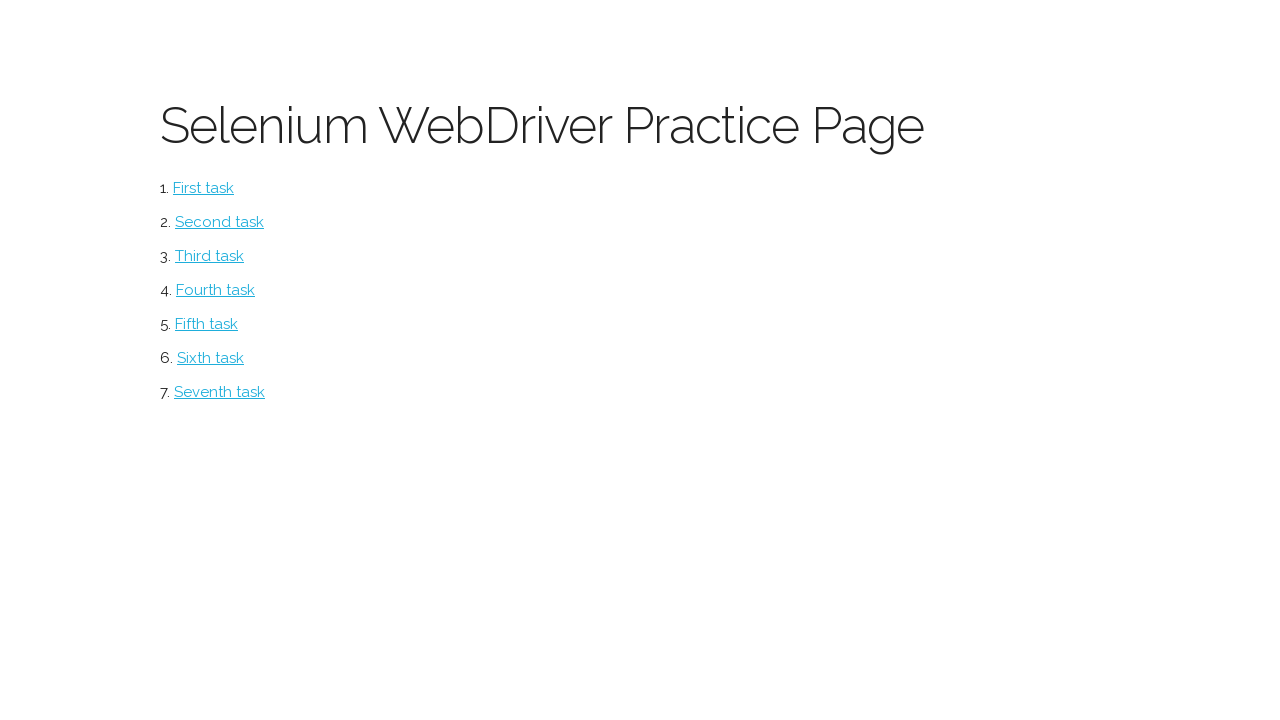

Clicked on the 'Button' menu item at (204, 188) on #button
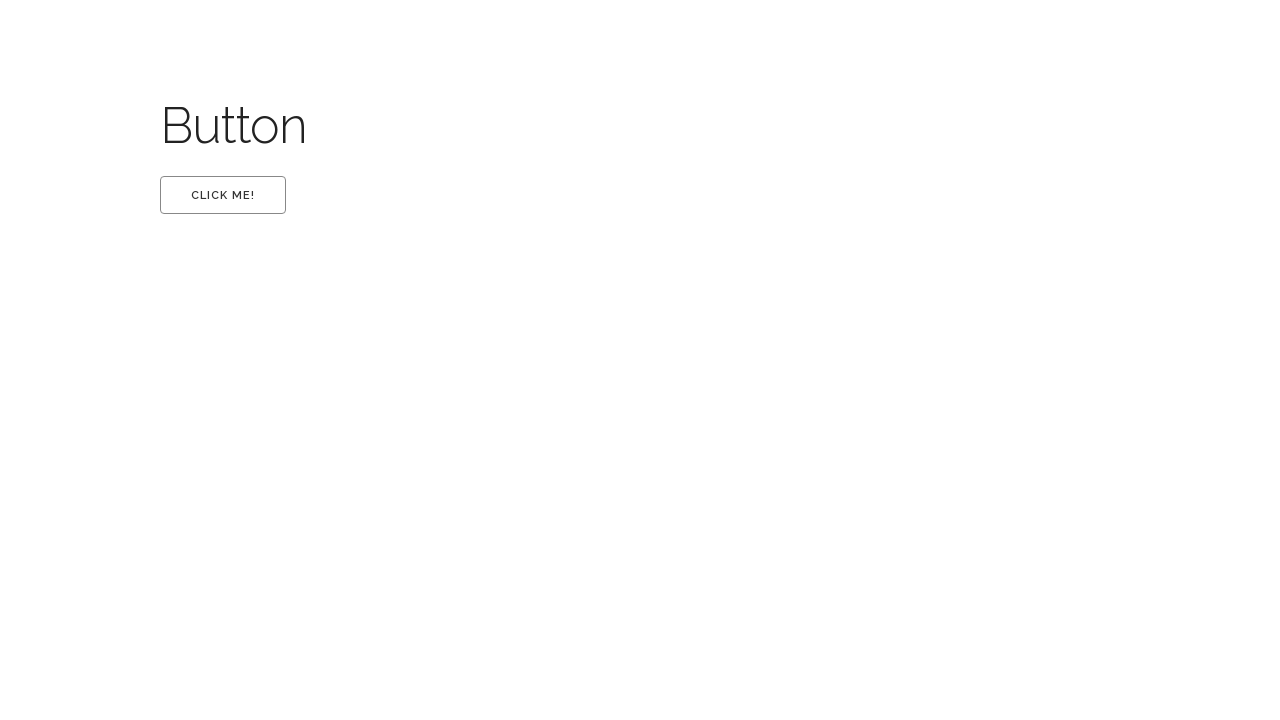

Clicked on the first 'CLICK ME!' button at (223, 195) on #first
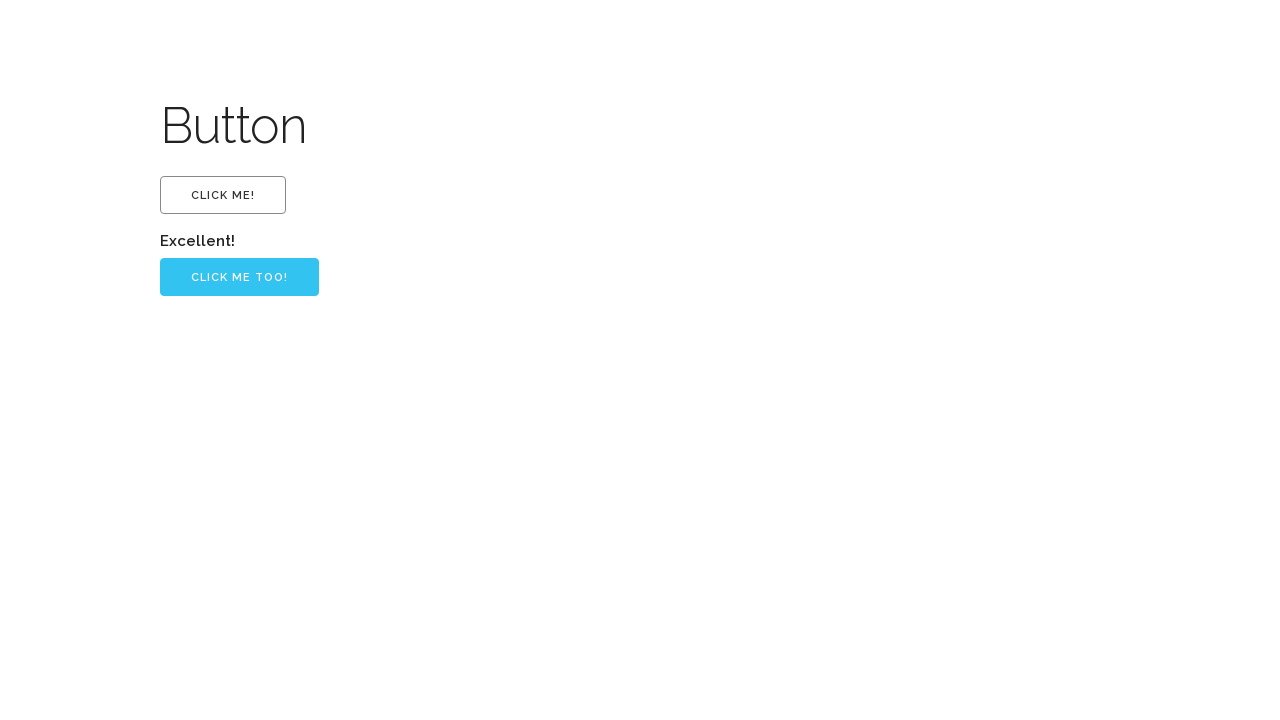

Verified 'Excellent!' text appeared
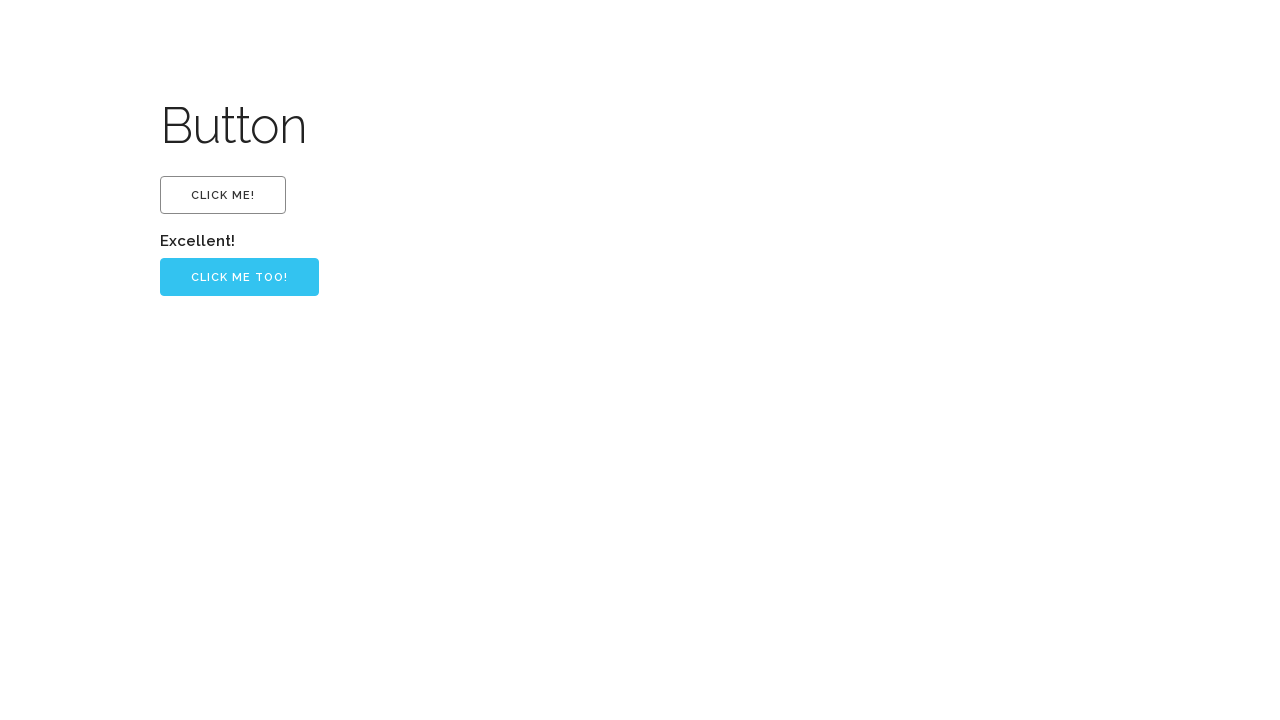

Clicked on the 'Click me too!' button at (240, 277) on input[type='button'][value='Click me too!']
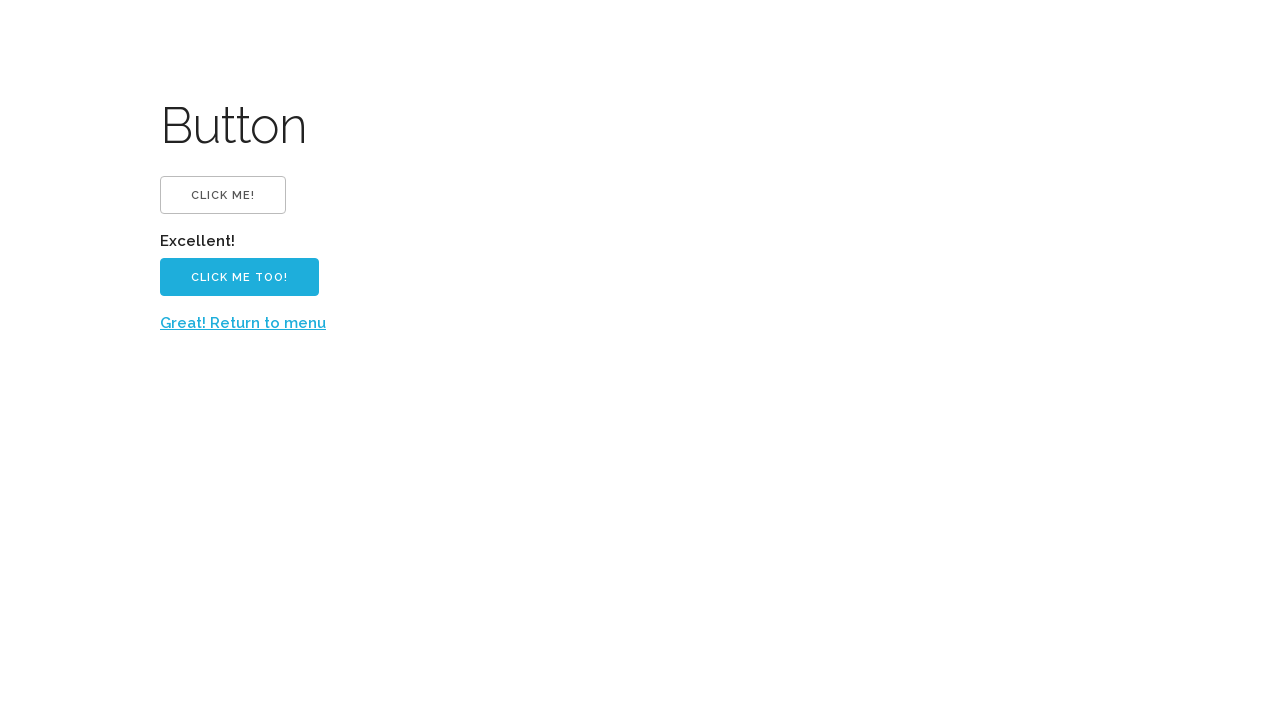

Clicked on the 'Great! Return to menu' link at (243, 323) on xpath=//a[text()='Great! Return to menu']
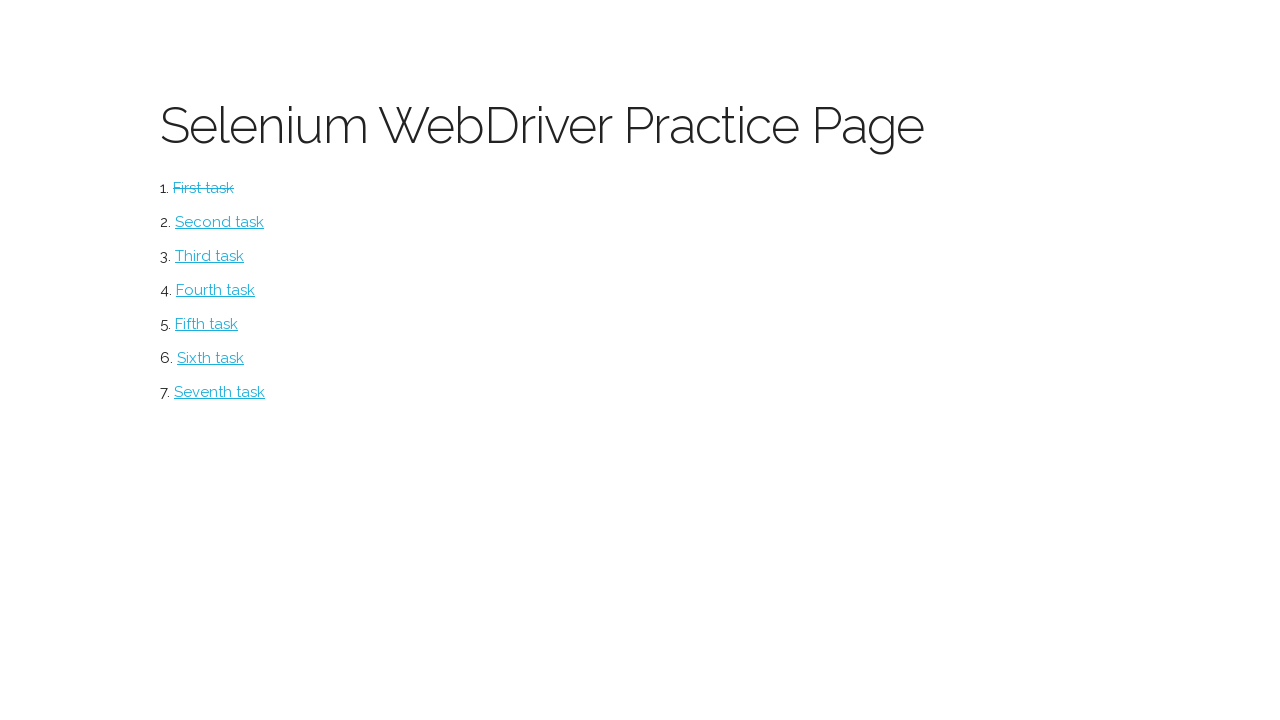

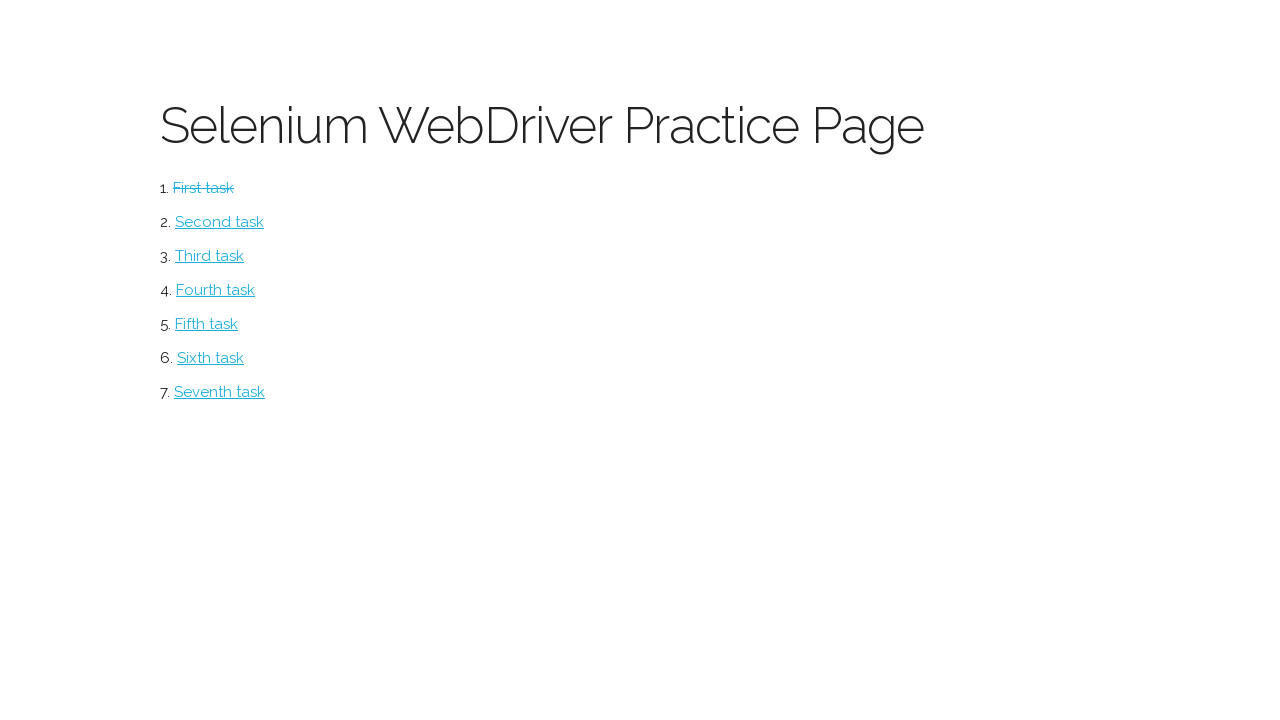